Tests sorting the Due column using helpful class attributes on the second table

Starting URL: http://the-internet.herokuapp.com/tables

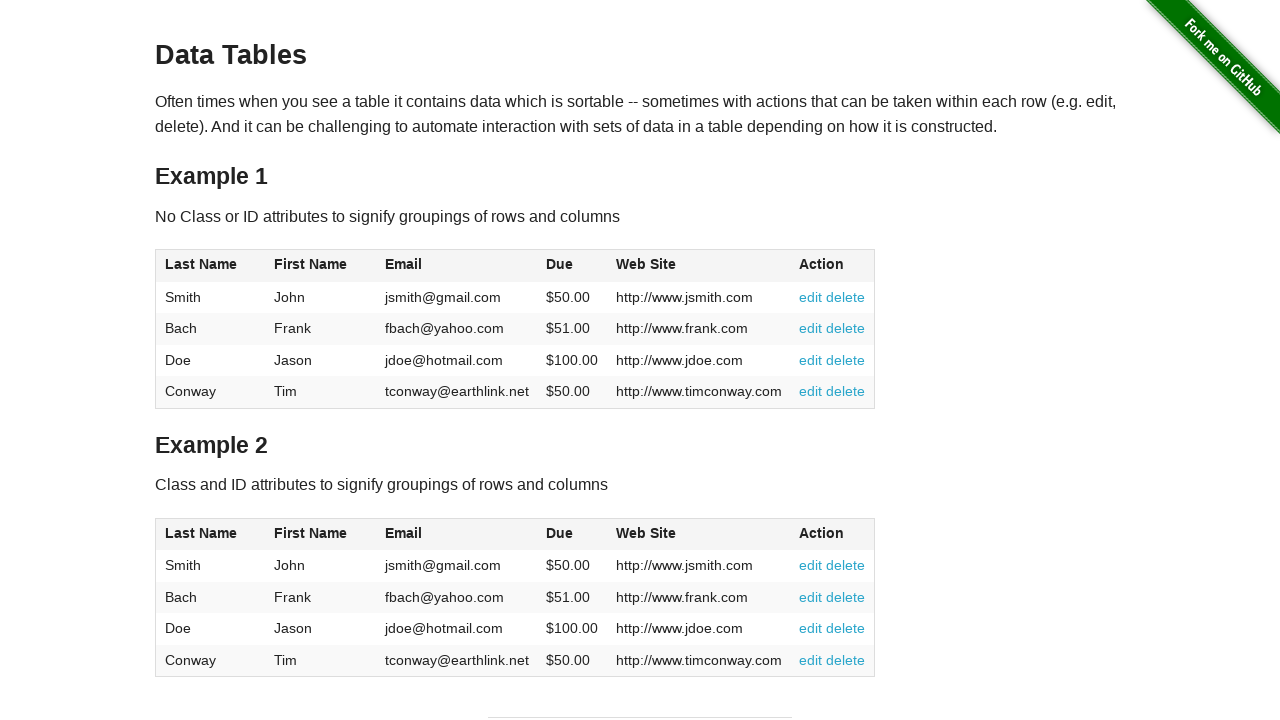

Clicked the Due column header on the second table using helpful class attribute at (560, 533) on #table2 thead .dues
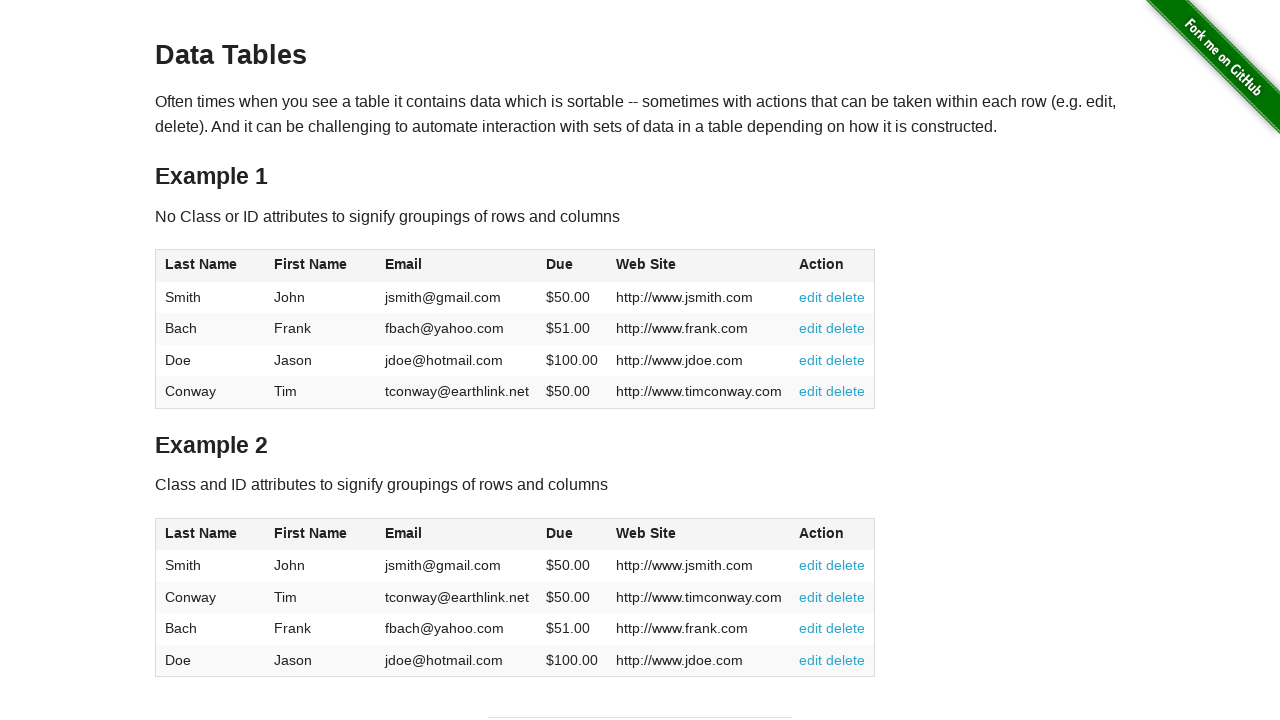

Verified the second table is sorted by Due column
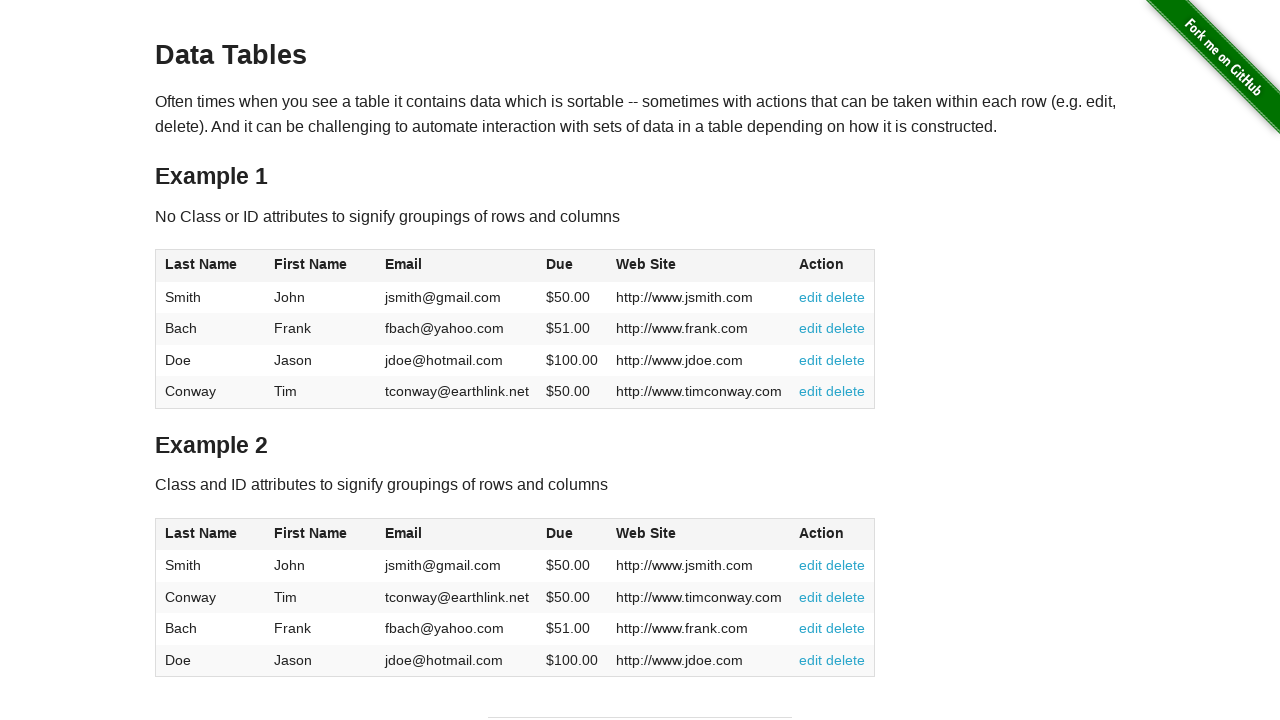

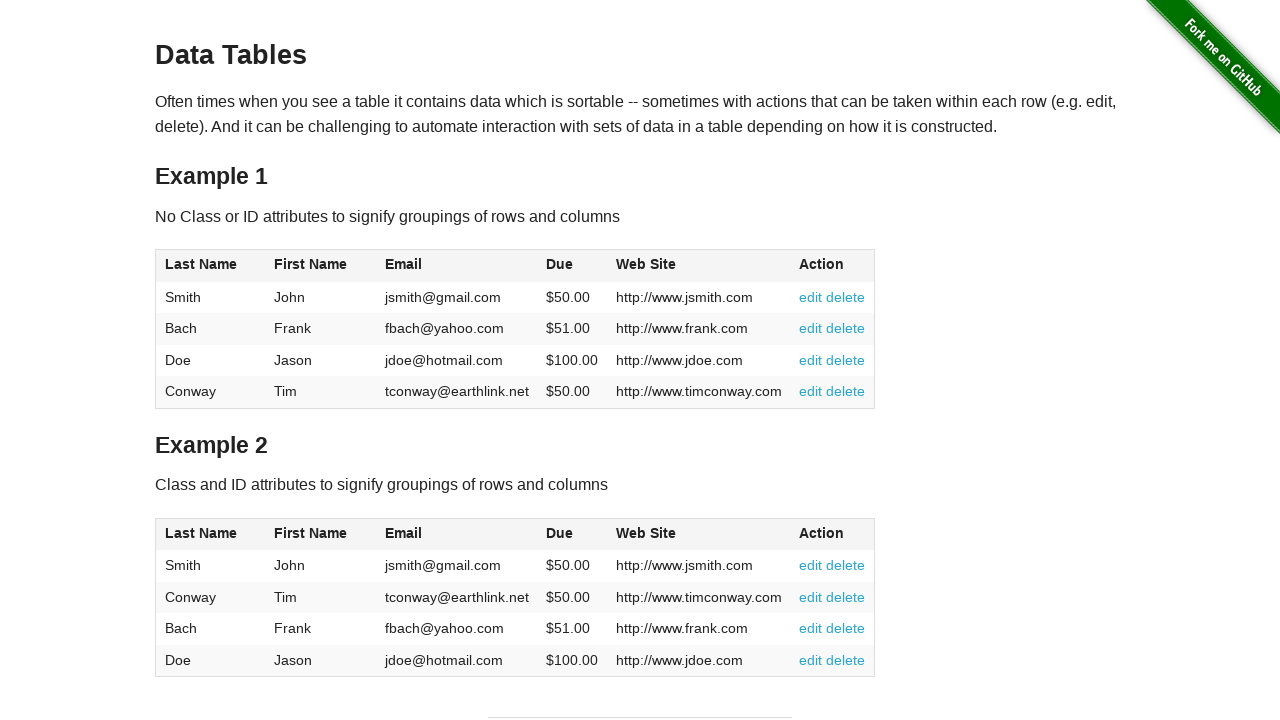